Creates a mapping of first names to last names and verifies that employee with first name "Priya" has last name "Patro"

Starting URL: http://automationbykrishna.com

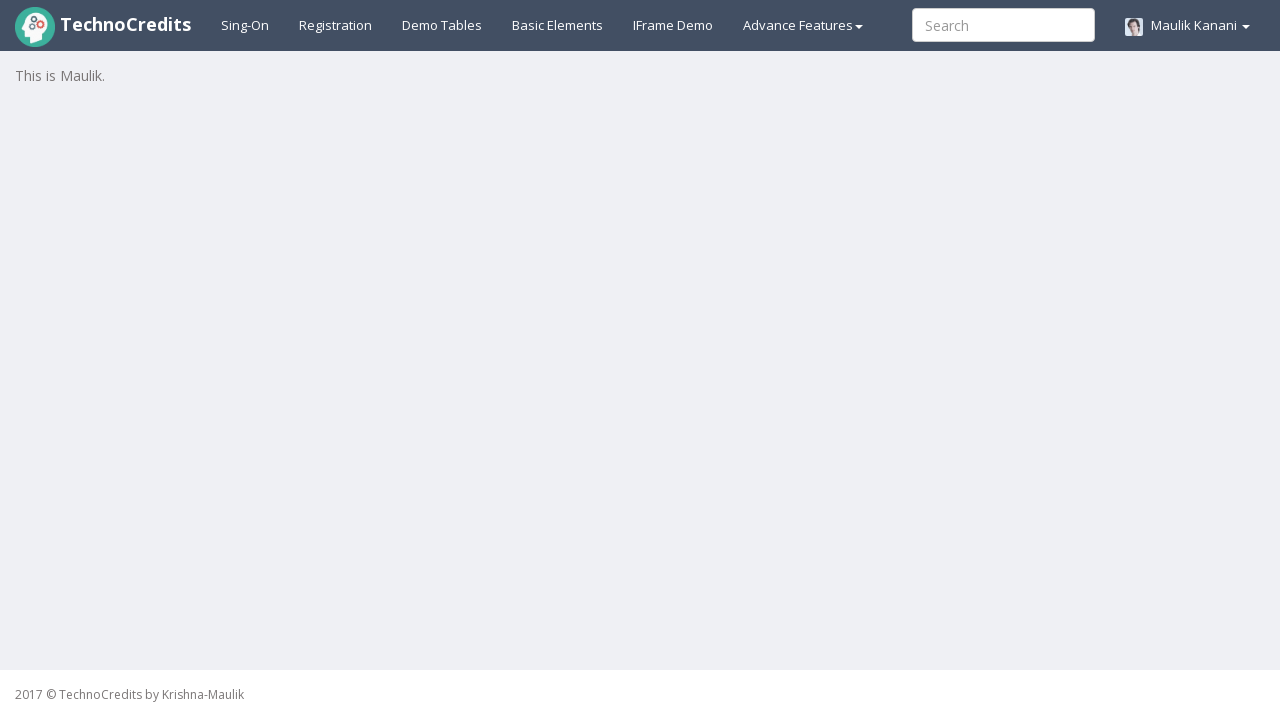

Clicked on Demo Table tab at (442, 25) on xpath=//a[@id='demotable']
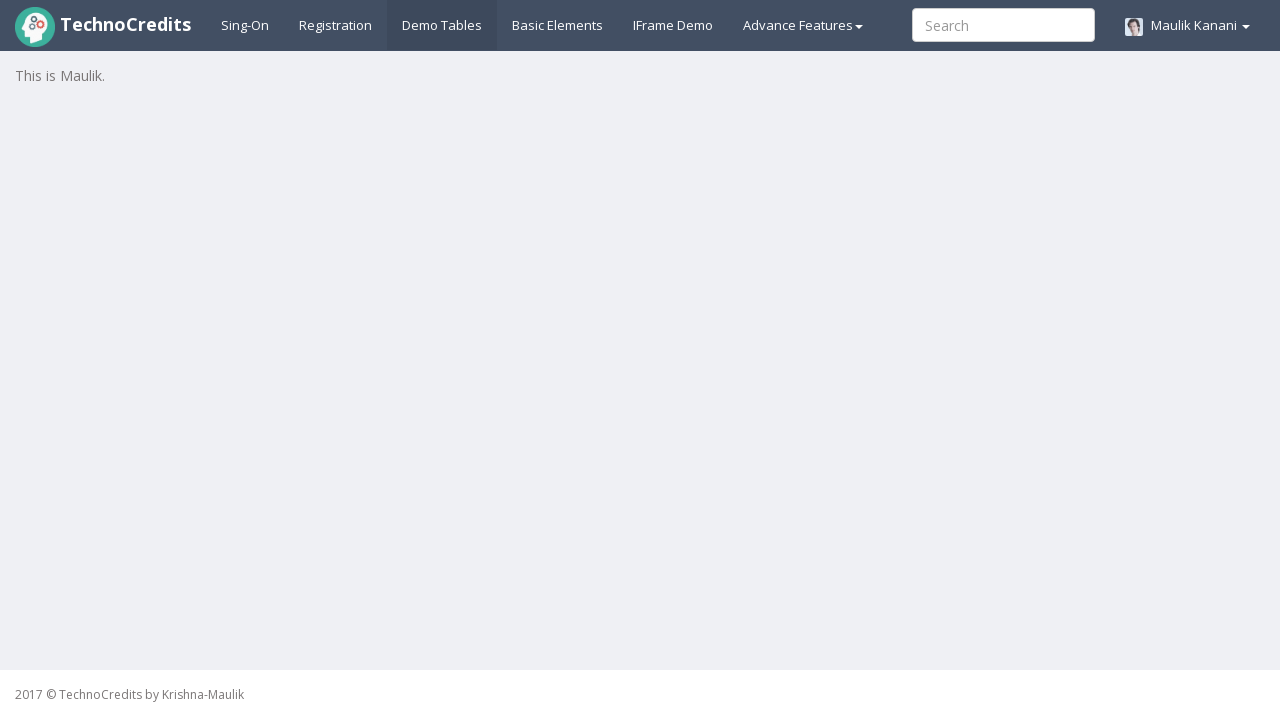

Table loaded successfully
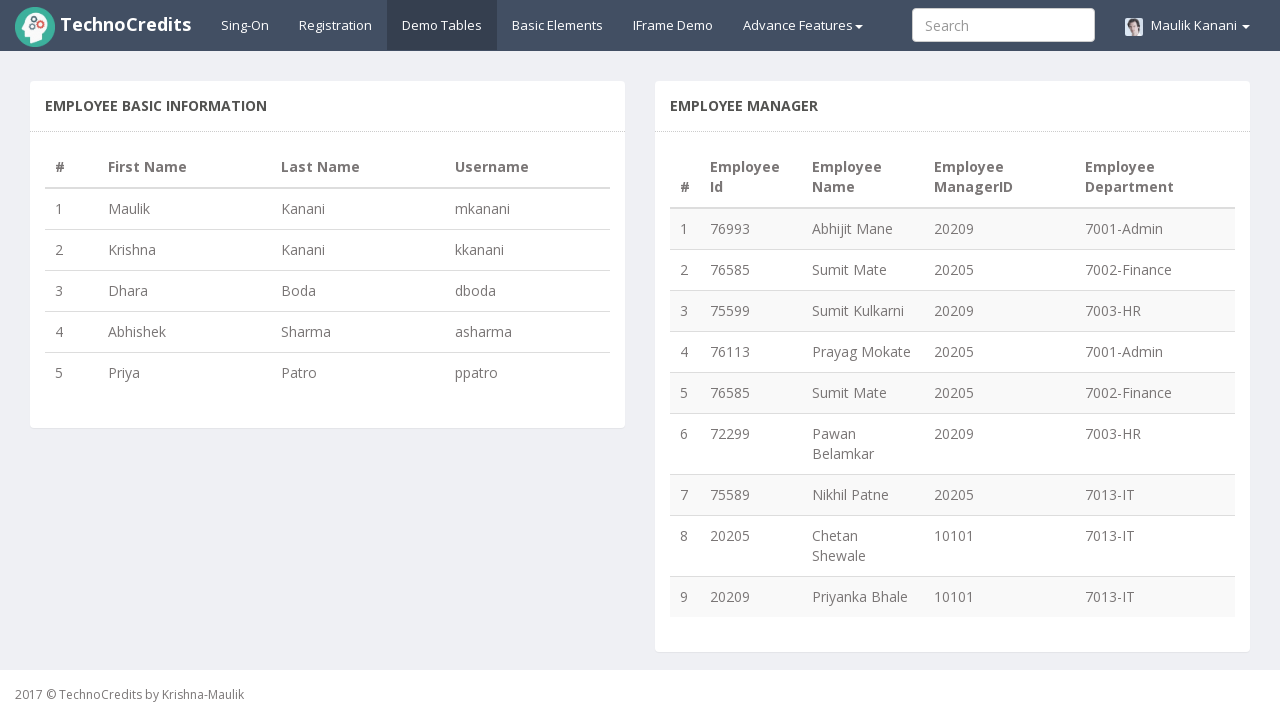

Retrieved row count: 5 rows in table
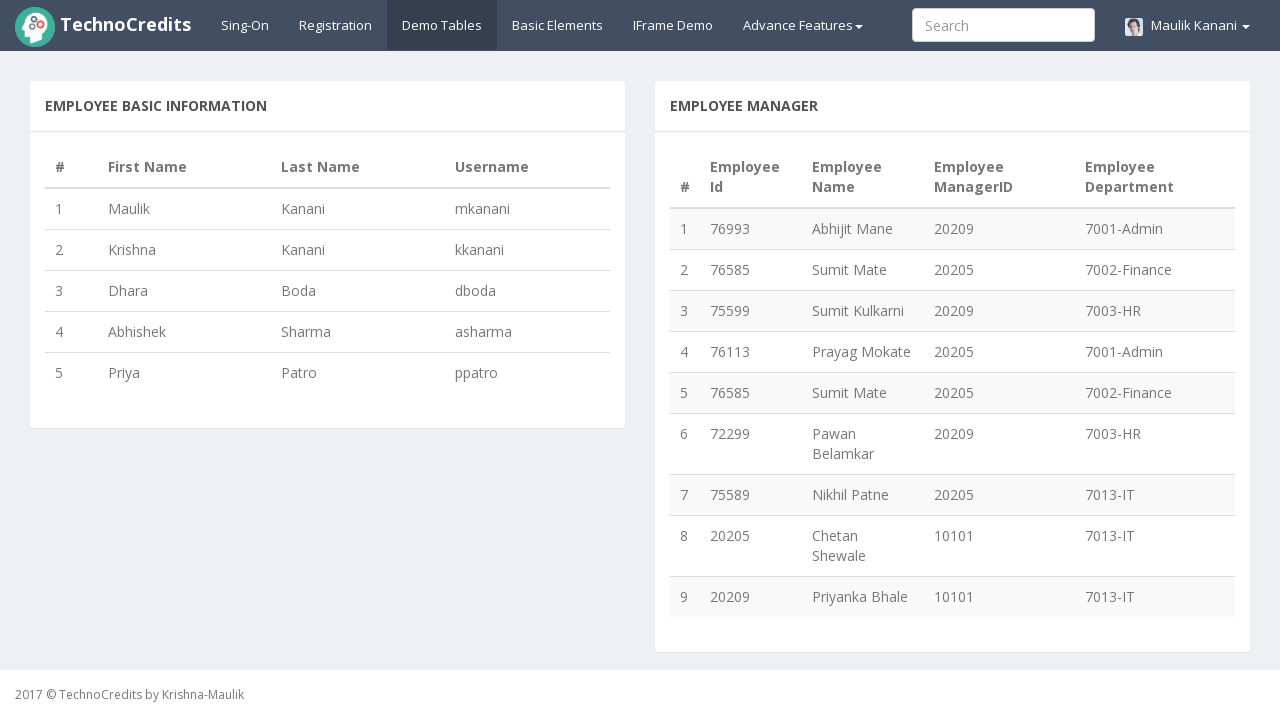

Extracted employee data: Maulik -> Kanani
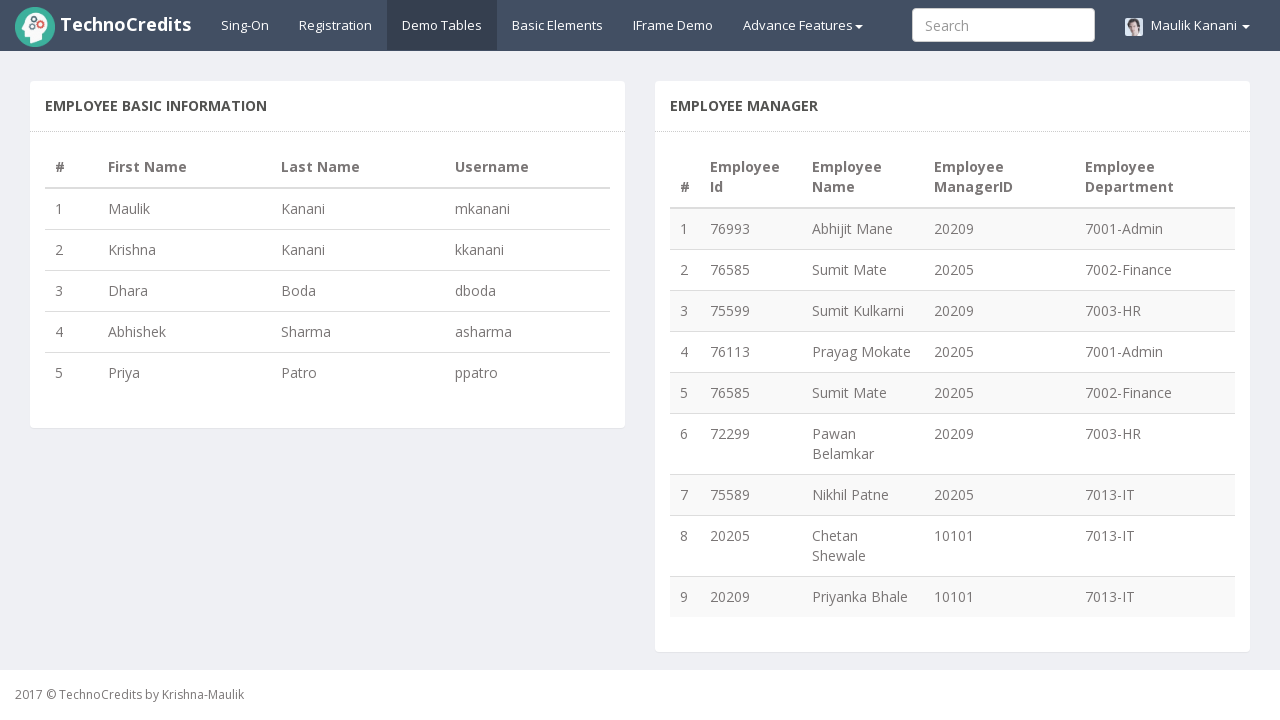

Extracted employee data: Krishna -> Kanani
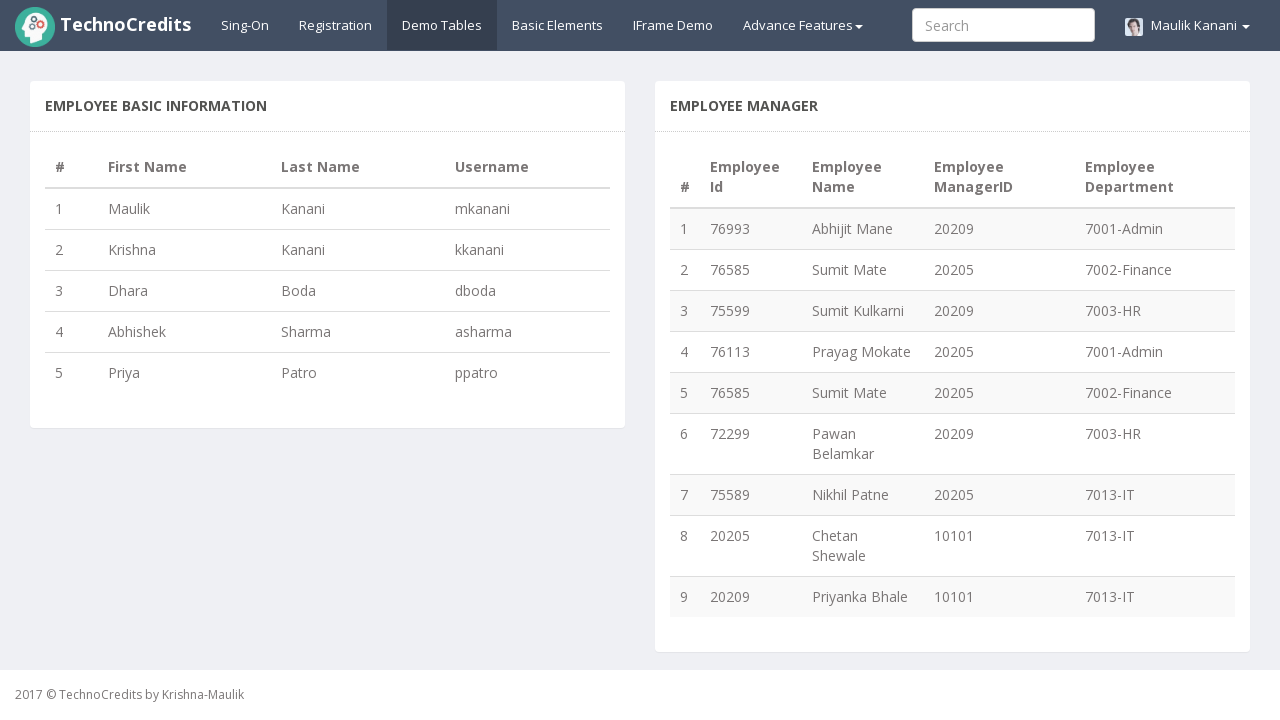

Extracted employee data: Dhara -> Boda
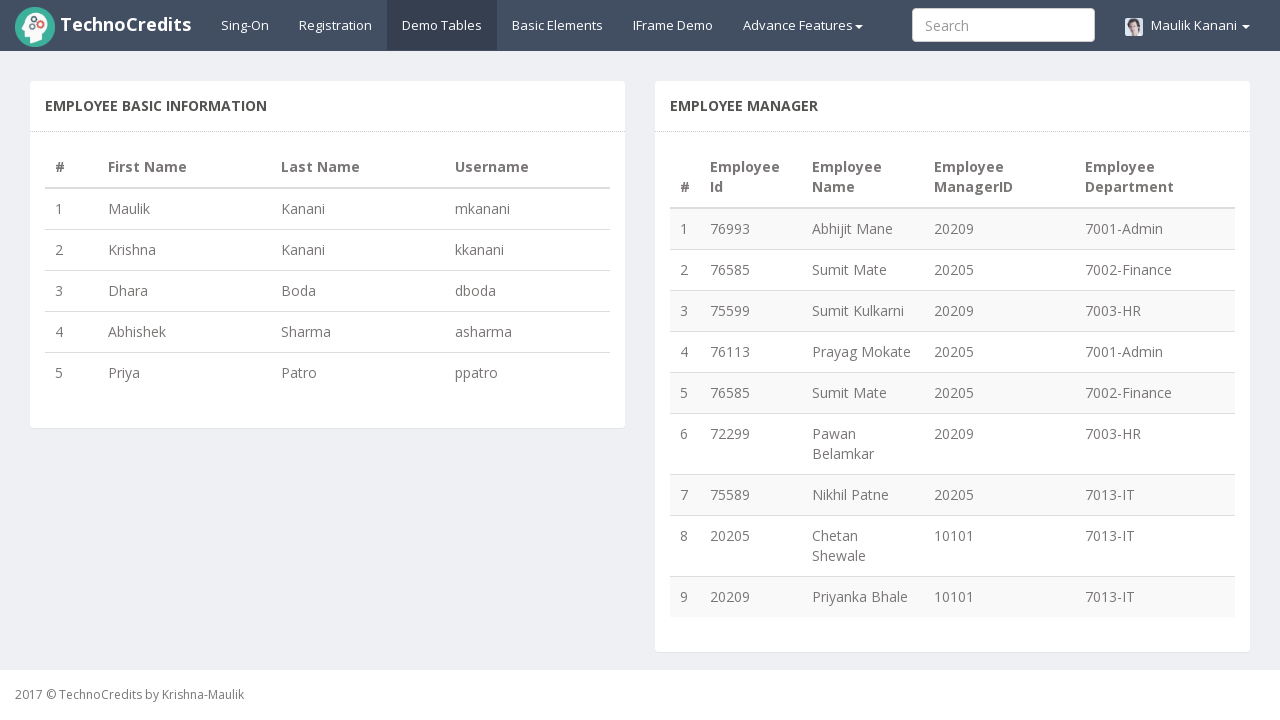

Extracted employee data: Abhishek -> Sharma
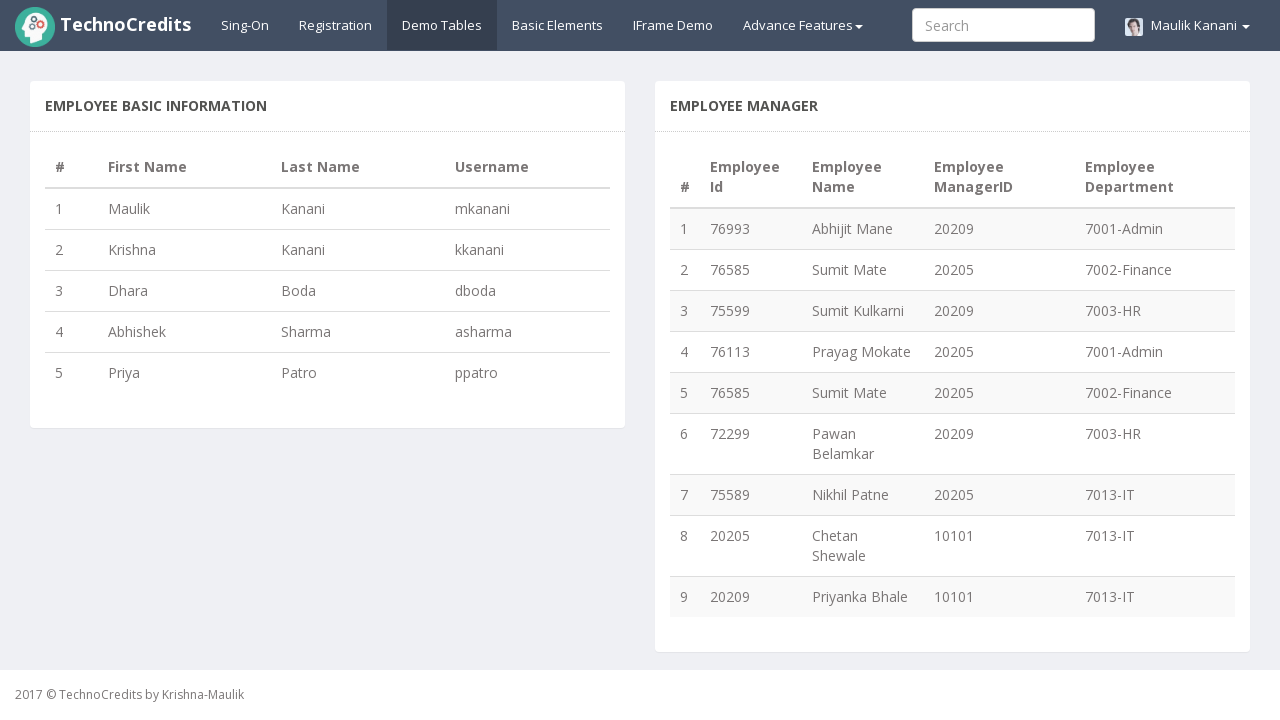

Extracted employee data: Priya -> Patro
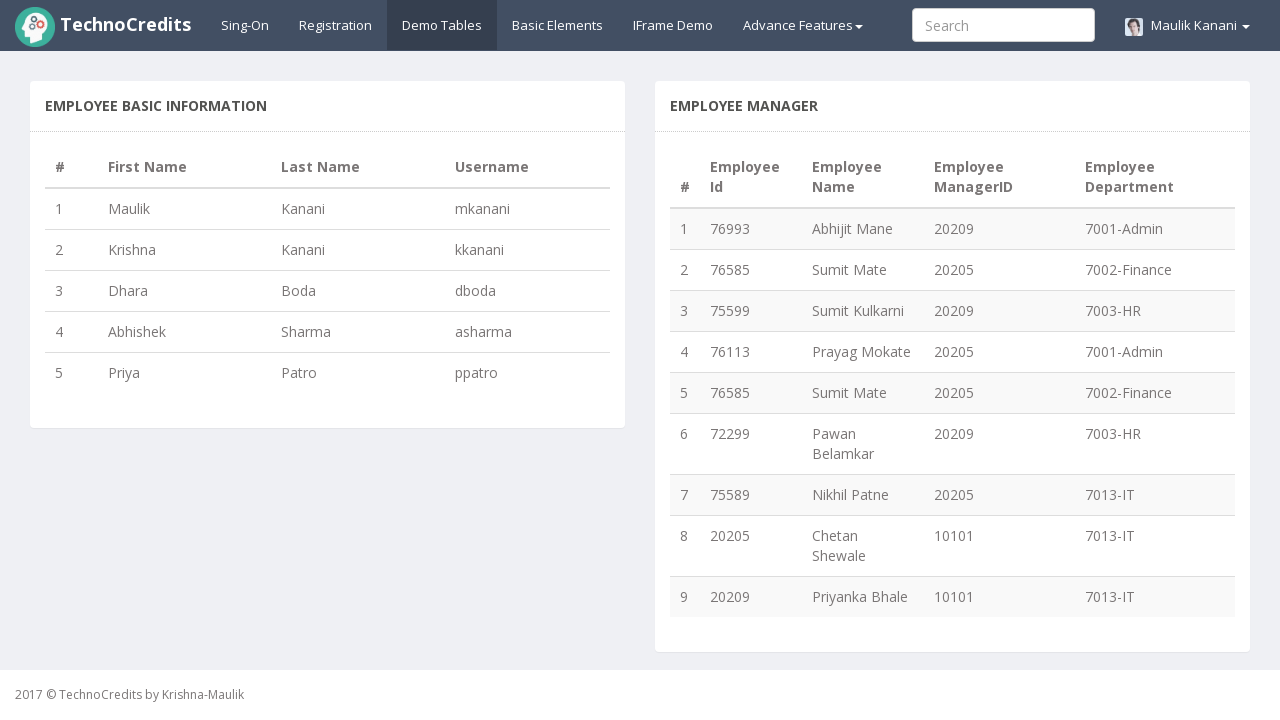

Verified that employee 'Priya' has last name 'Patro'
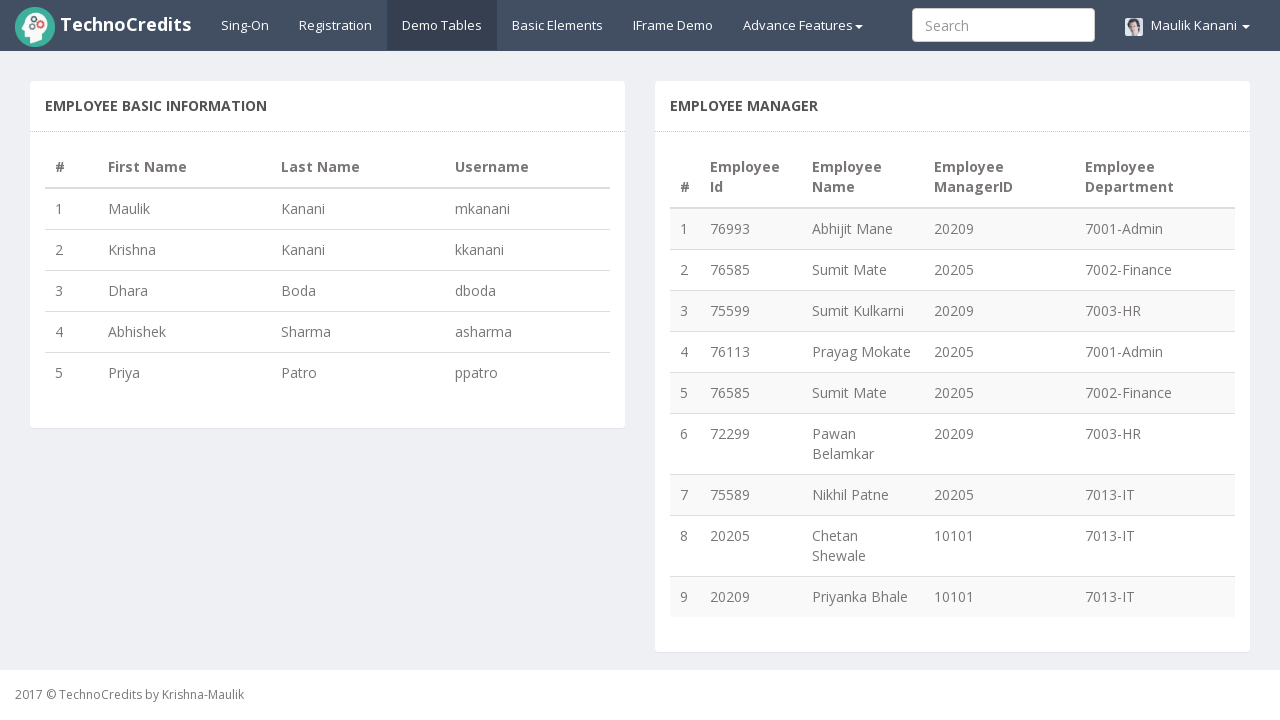

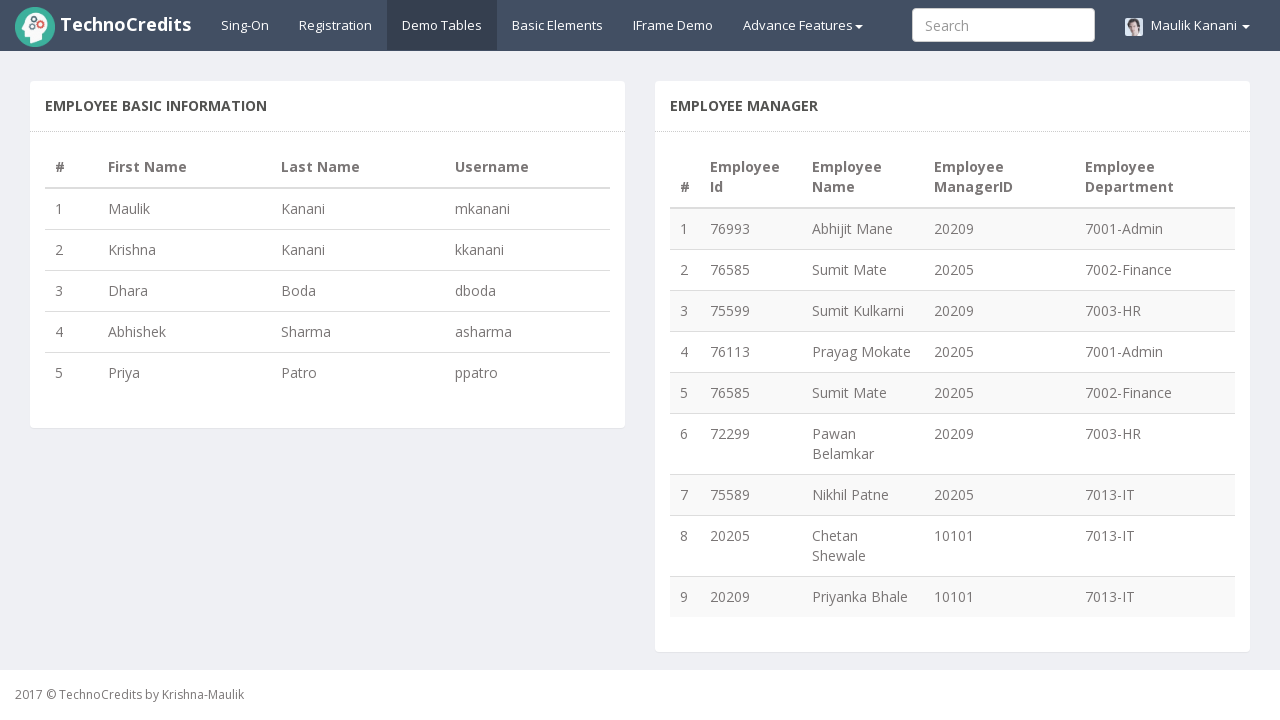